Tests the Portuguese nationality process consultation page by verifying the page title and clicking on the main content button after scrolling to it.

Starting URL: https://justica.gov.pt/Servicos/Consultar-estado-do-processo-de-nacionalidade

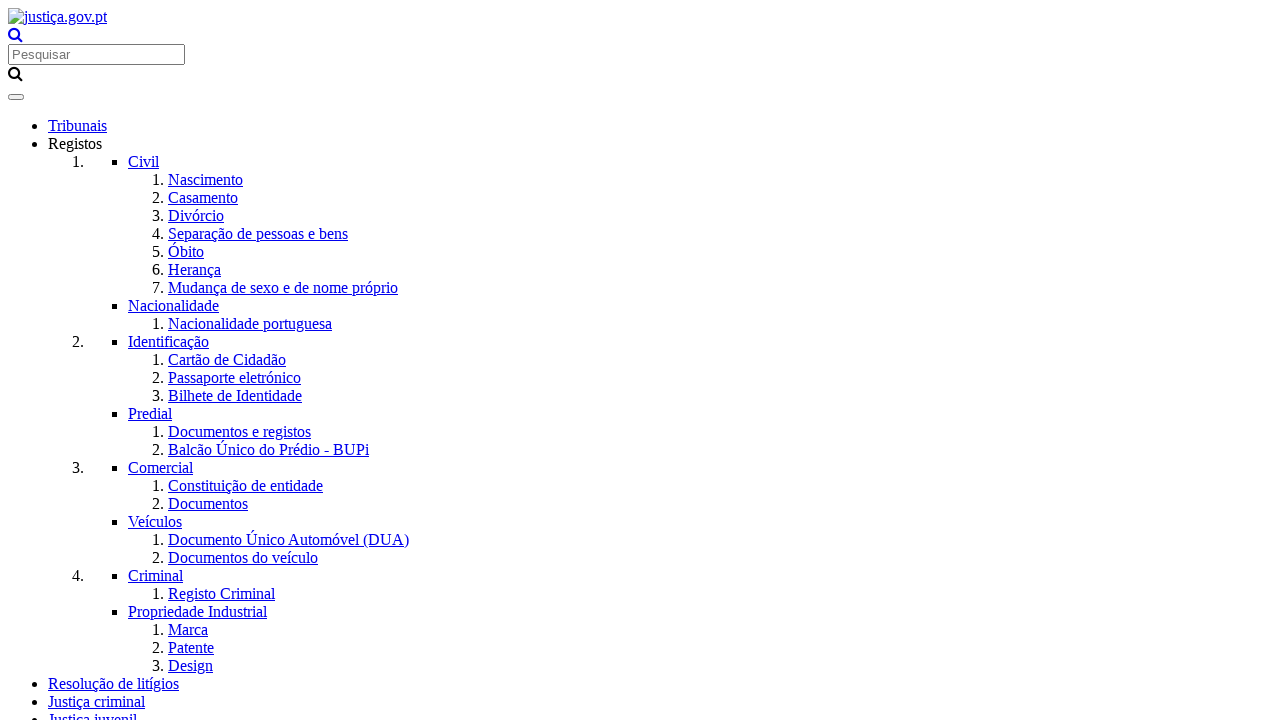

Located page title heading element
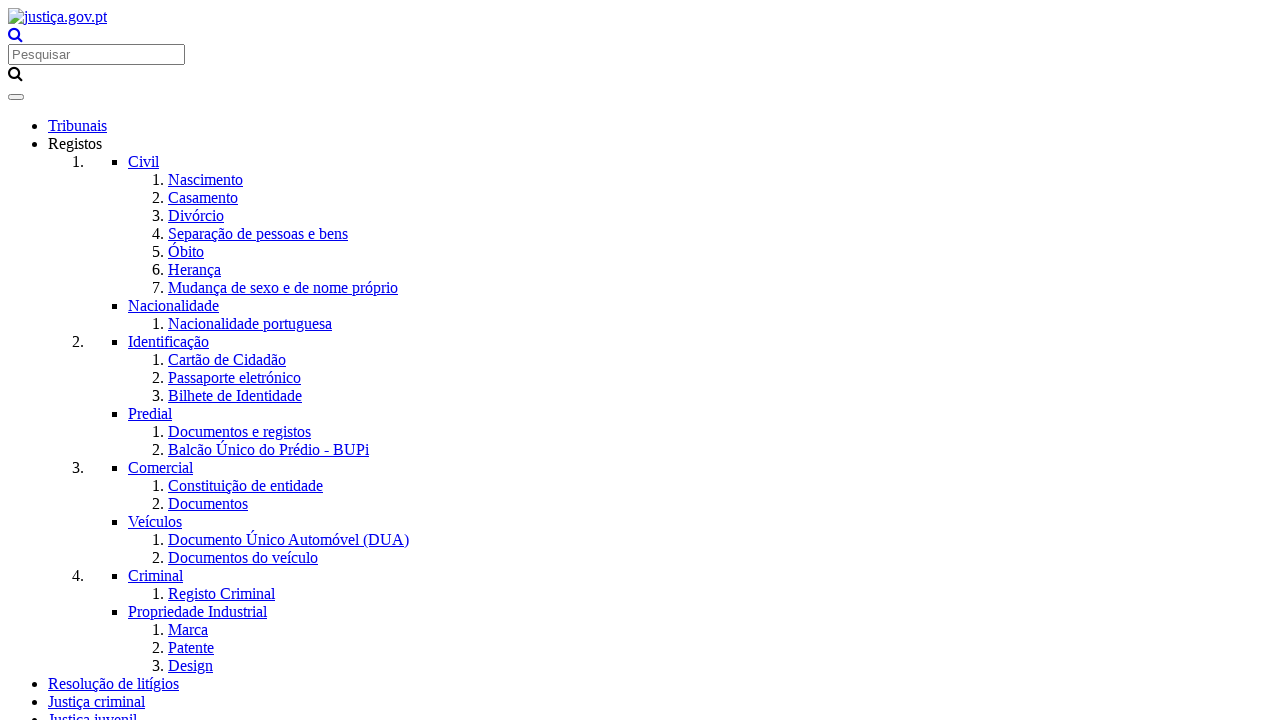

Verified page title is 'Consultar estado do processo de nacionalidade'
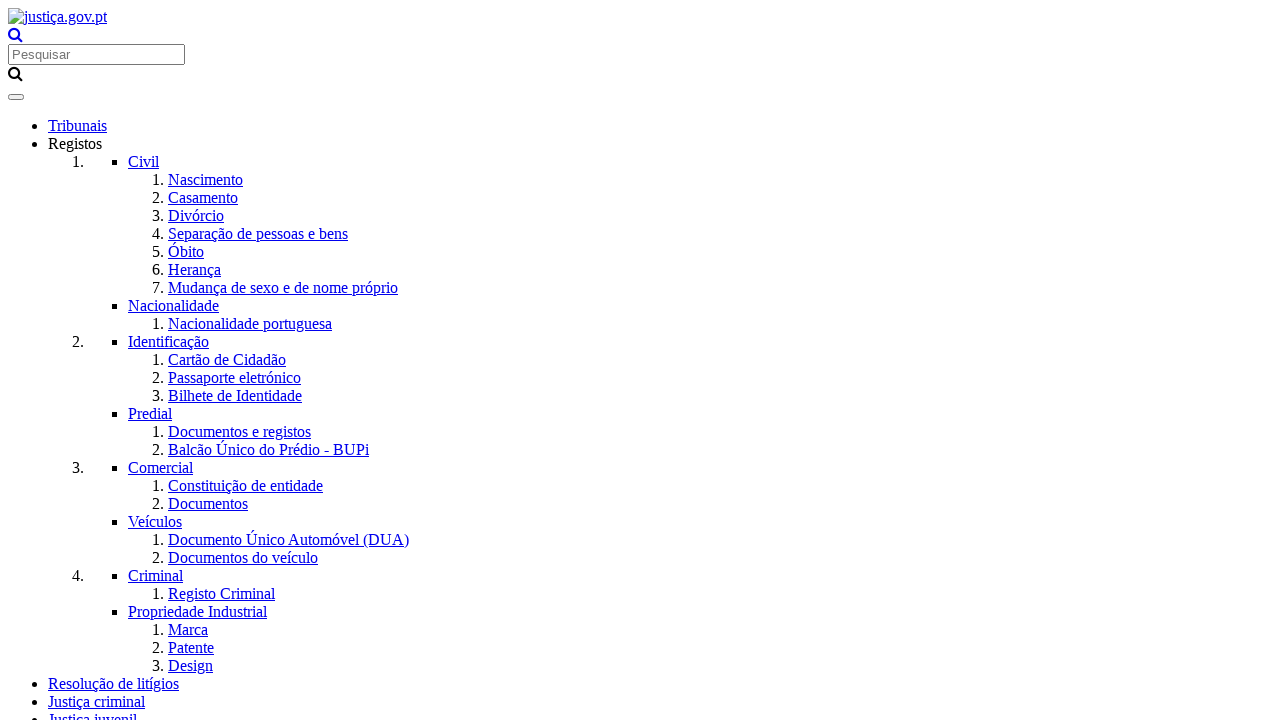

Located main content button element
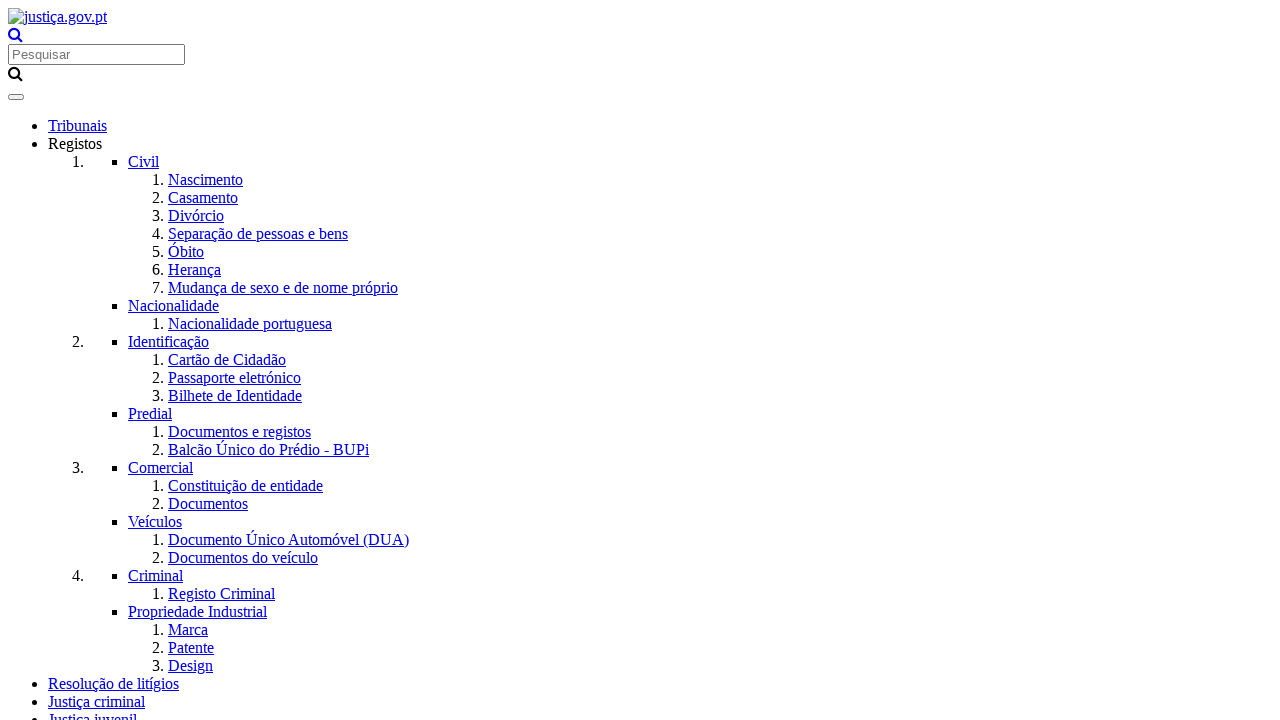

Scrolled button into view
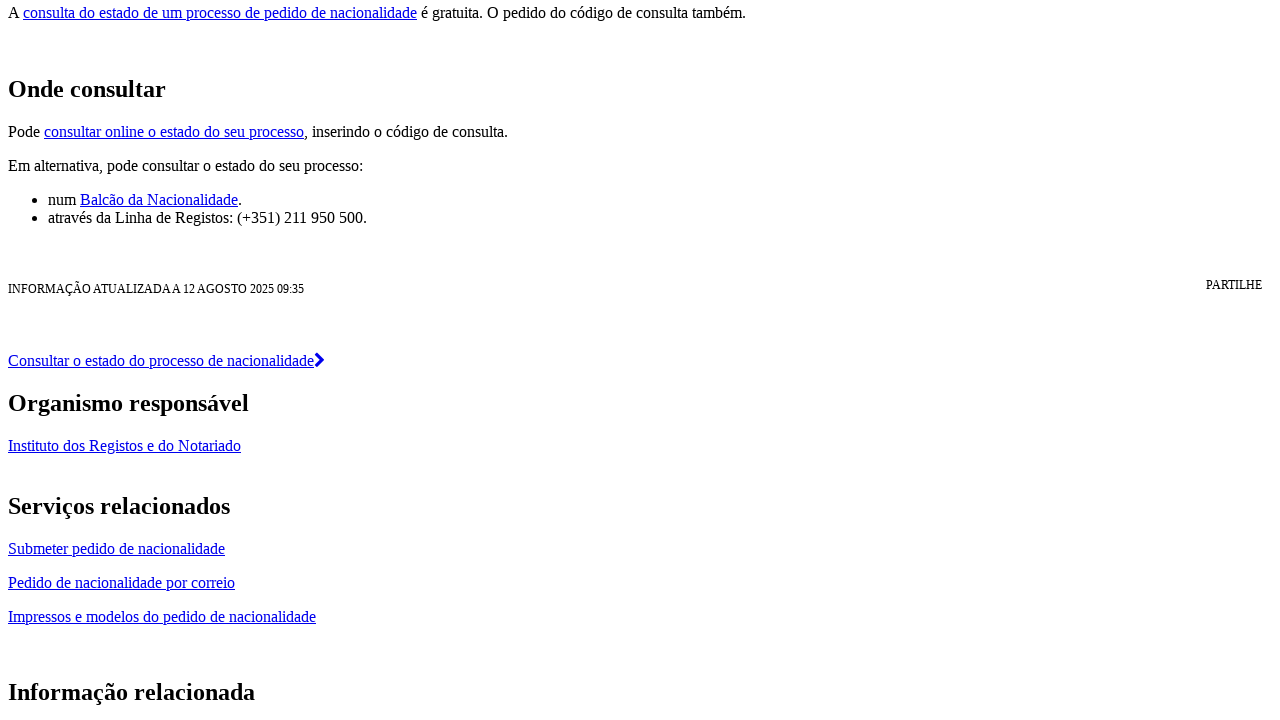

Button is now visible and stable
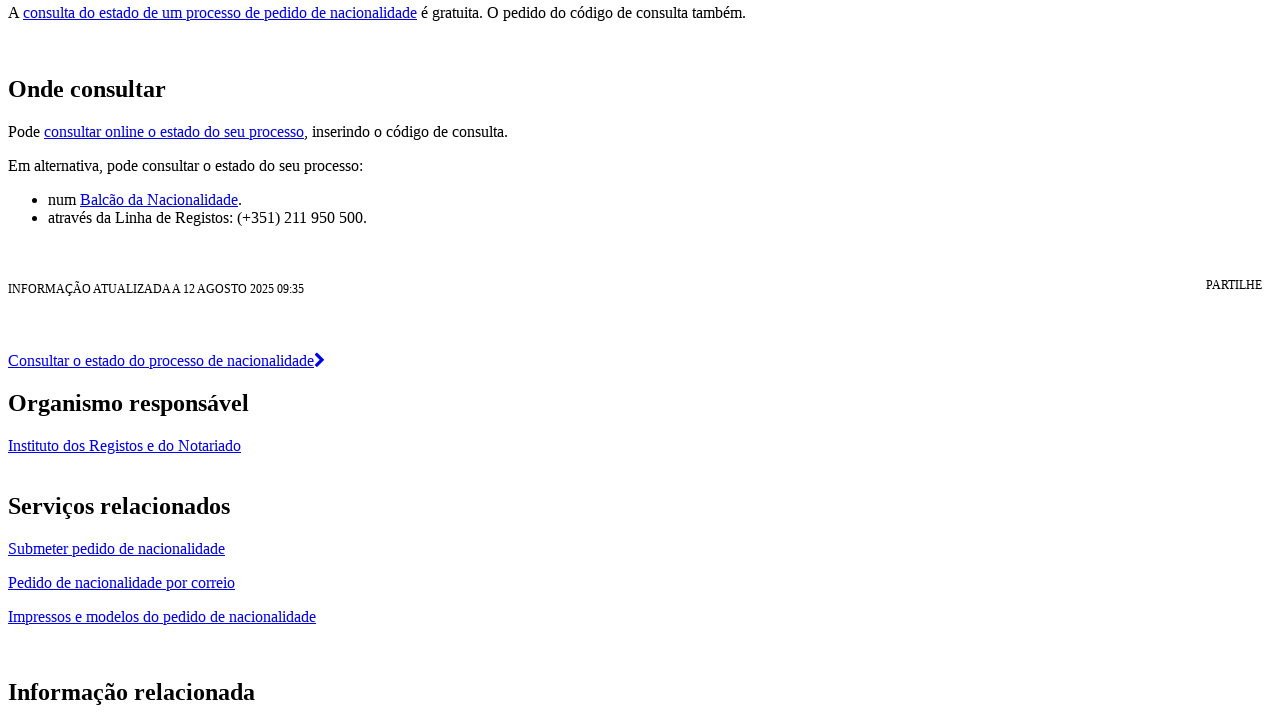

Clicked the main content button at (640, 361) on #dnn_ctr19326_HtmlModule_lblContent
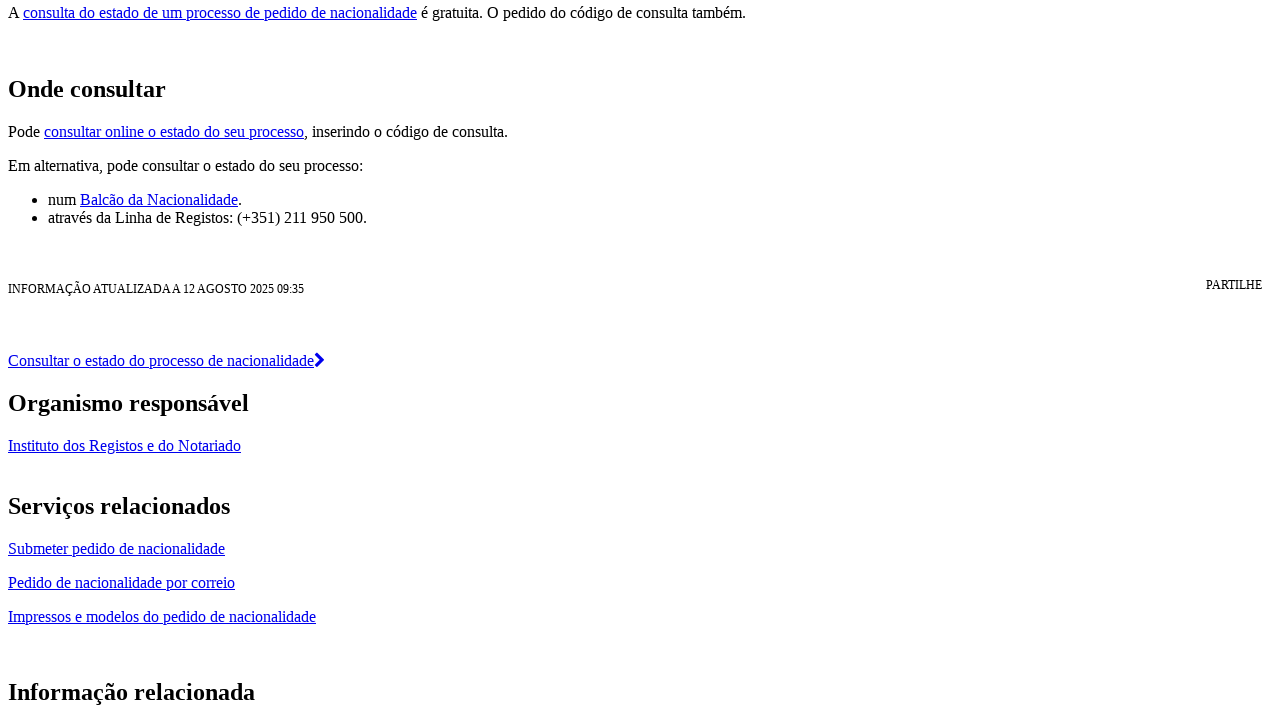

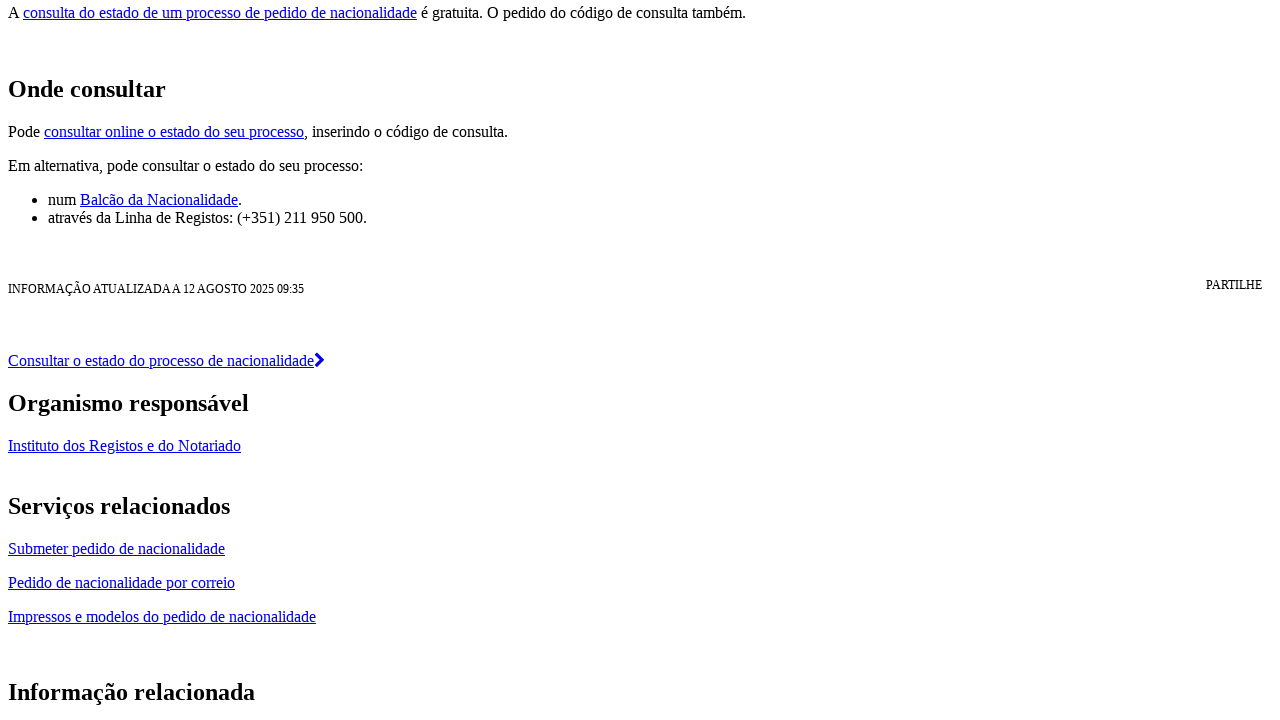